Navigates to a Vietnamese Catholic website and locates/highlights an image element by its alt text "Logo"

Starting URL: https://thanhcaviet.net/

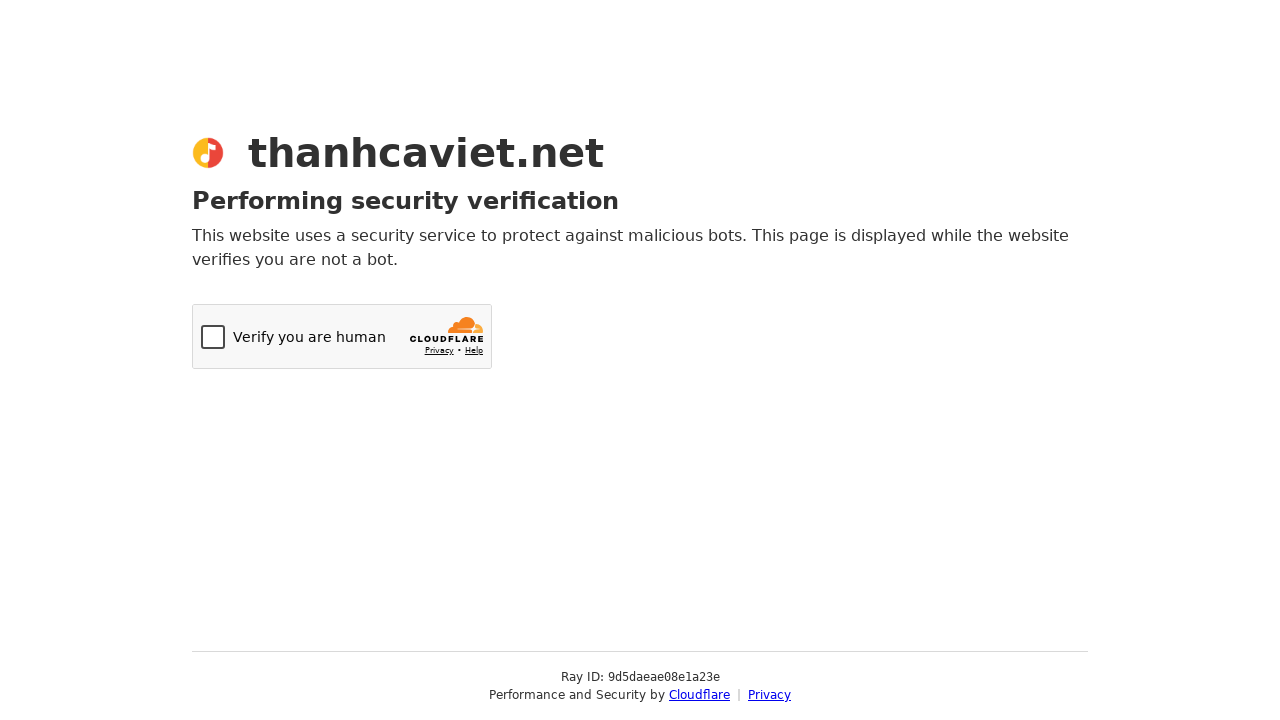

Navigated to Vietnamese Catholic website https://thanhcaviet.net/
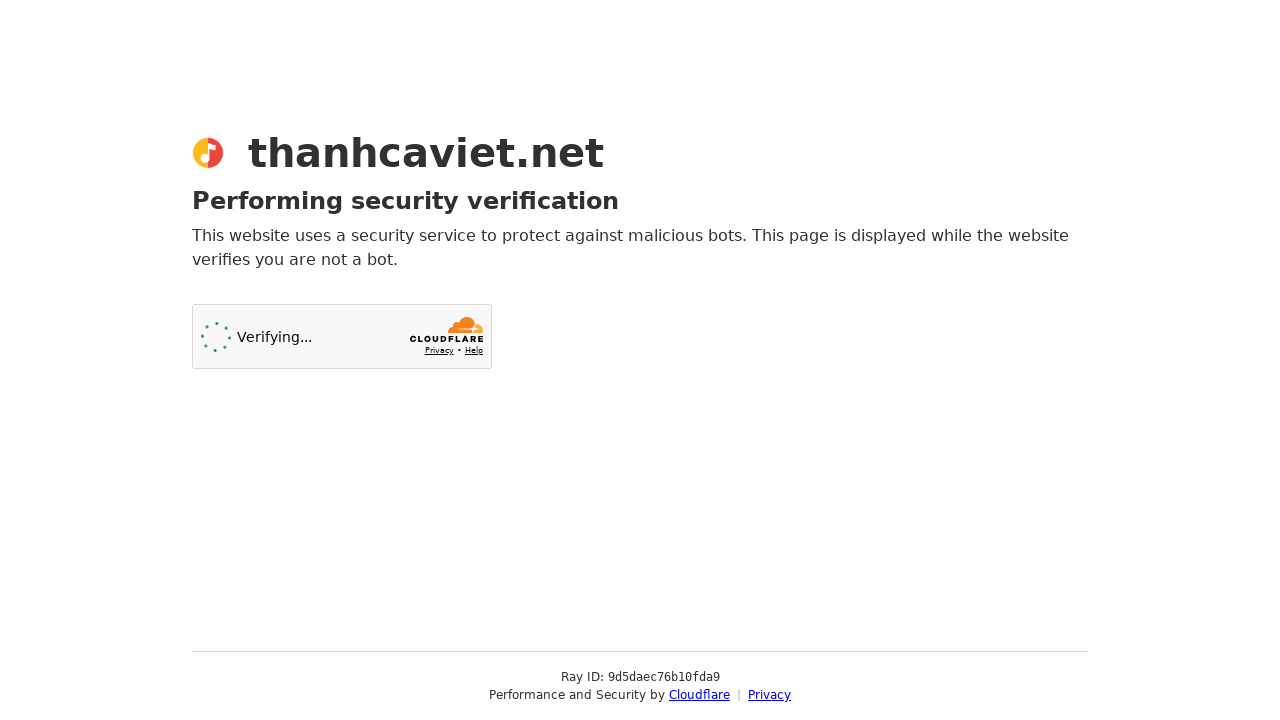

Located image element by alt text 'Logo'
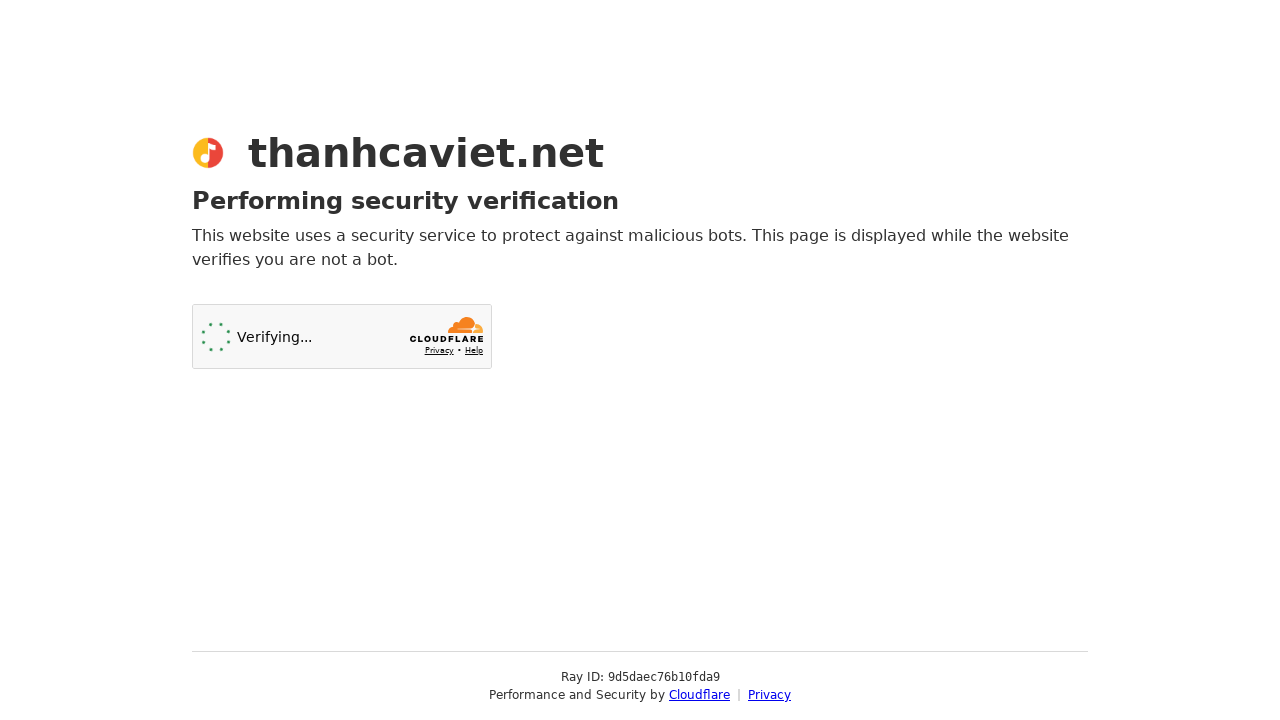

Highlighted the Logo image element
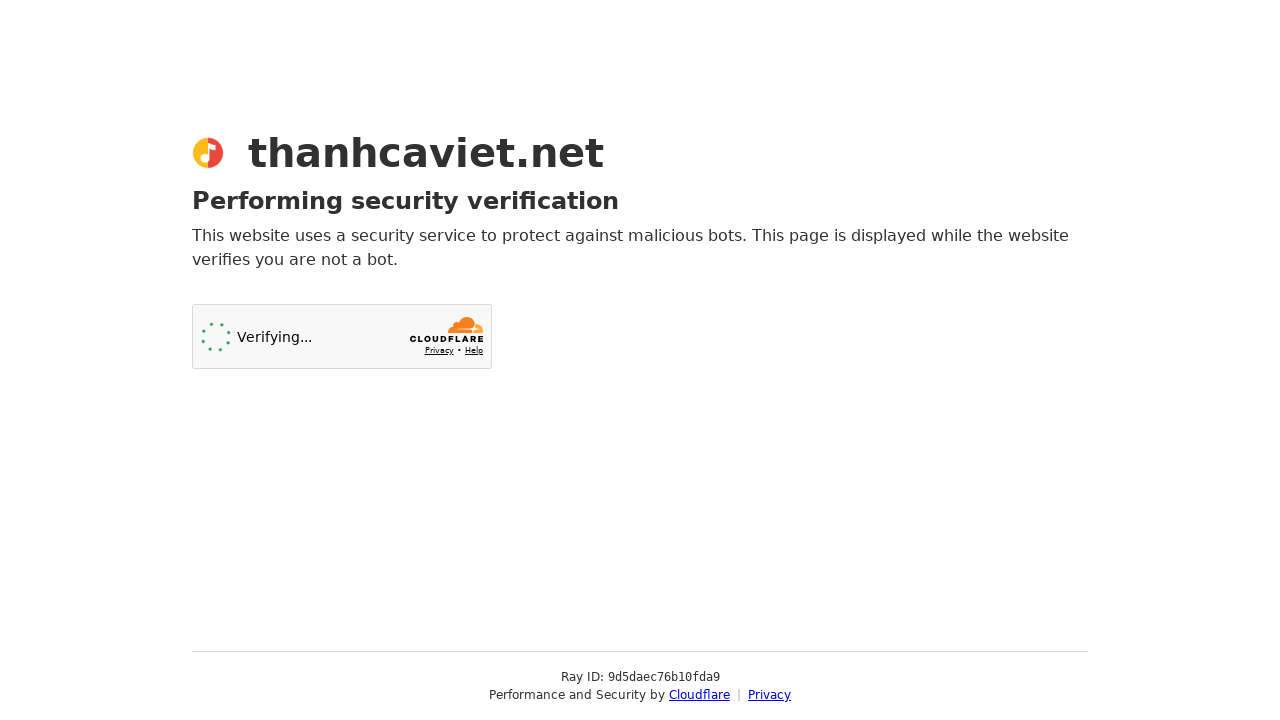

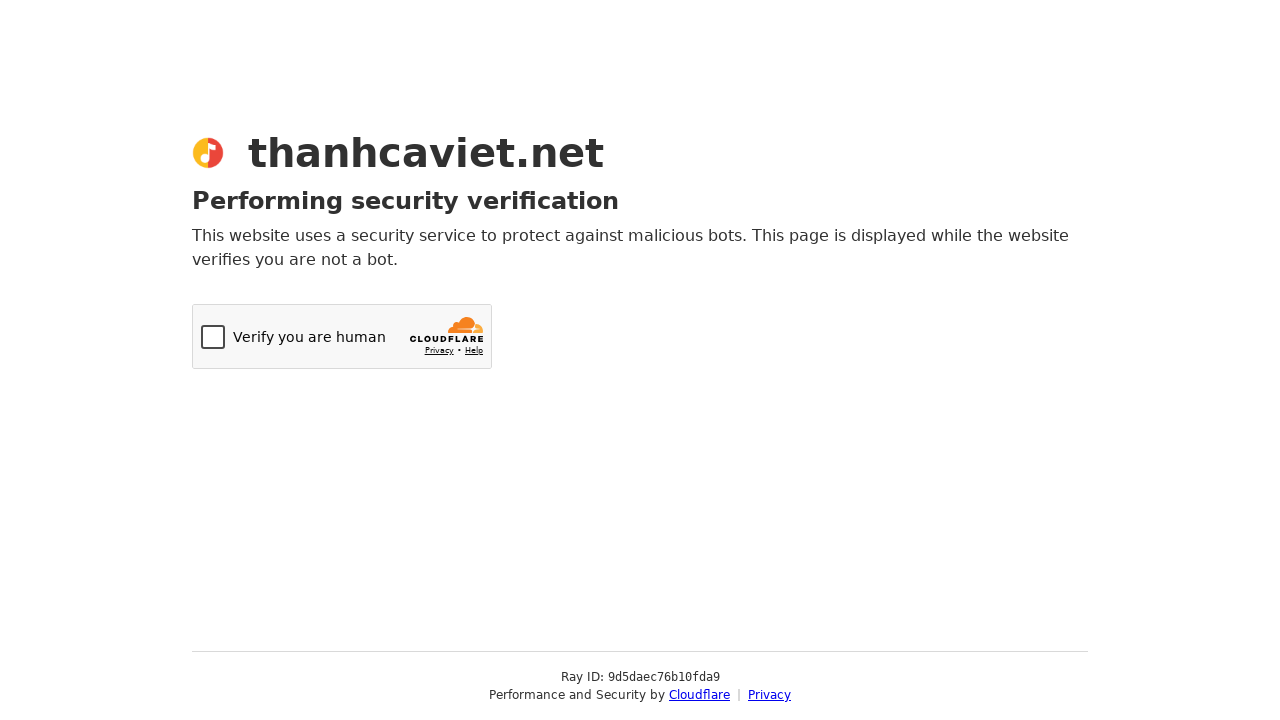